Tests the number input page by entering a number, submitting, and verifying the alert message for square root calculation.

Starting URL: https://kristinek.github.io/site/tasks/enter_a_number

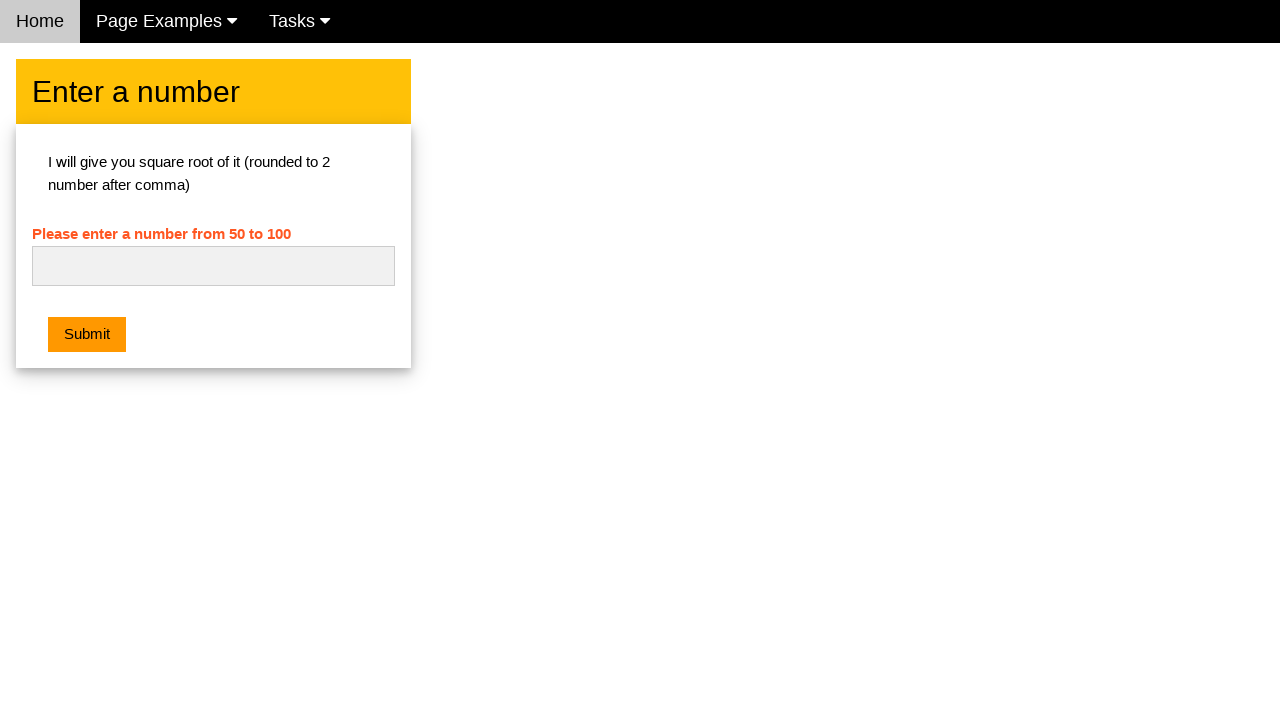

Filled number input field with '64' on #numb
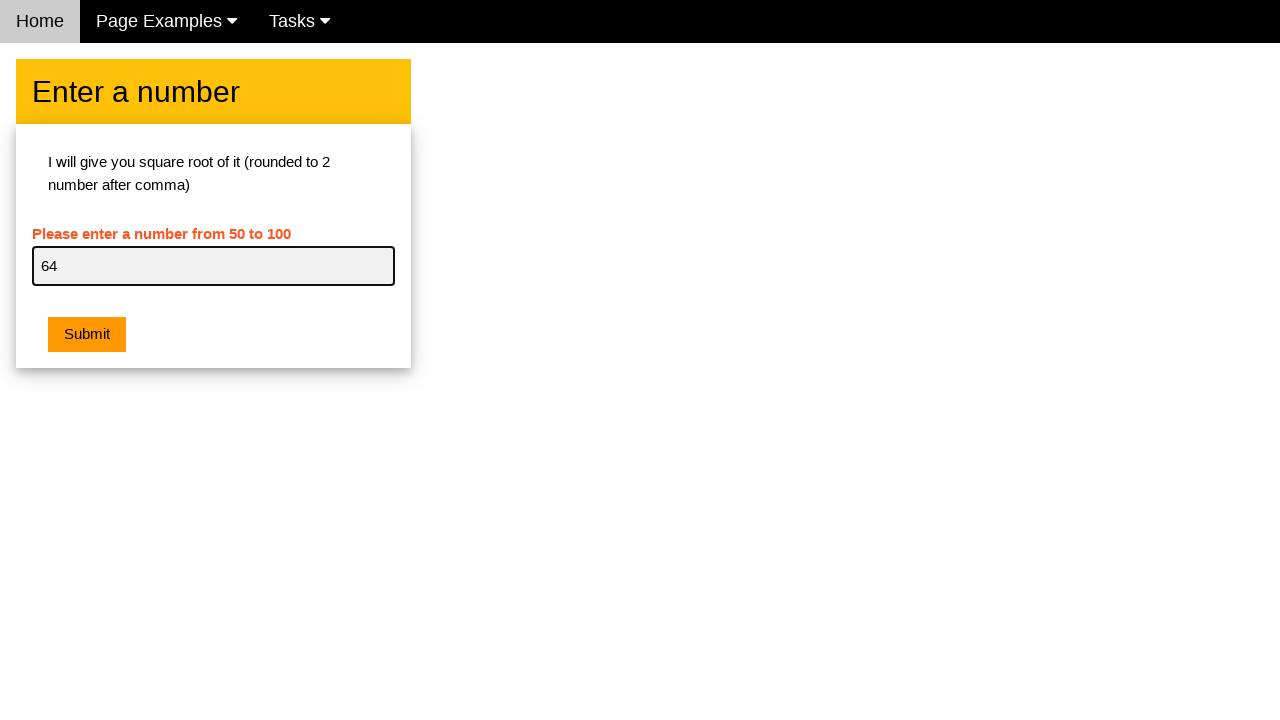

Clicked submit button at (87, 335) on .w3-btn
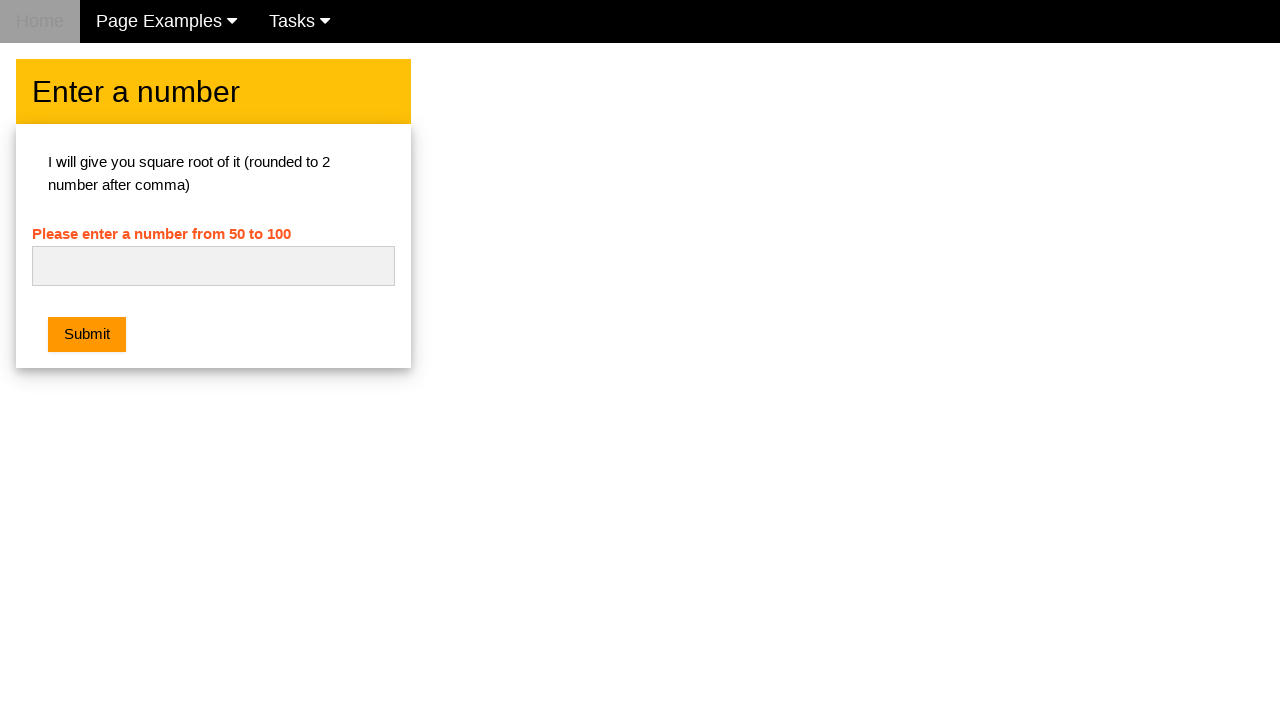

Set up dialog handler to accept alert
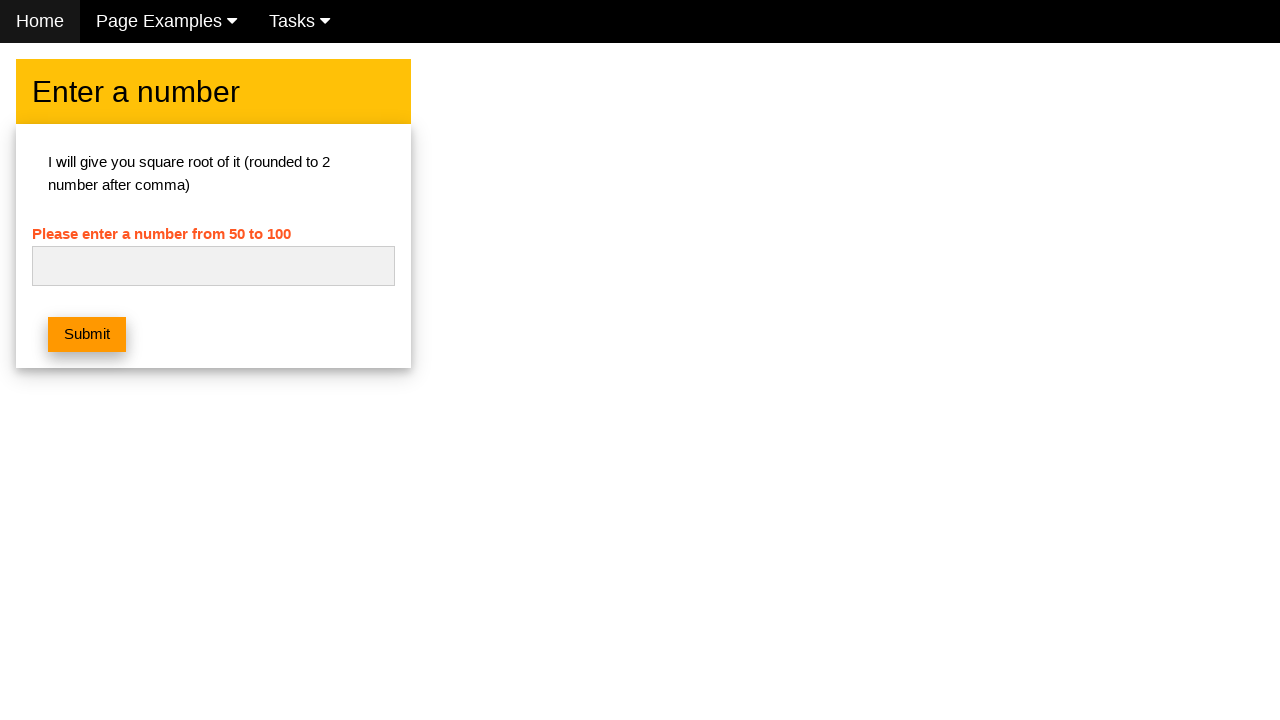

Clicked submit button to trigger square root calculation alert at (87, 335) on .w3-btn
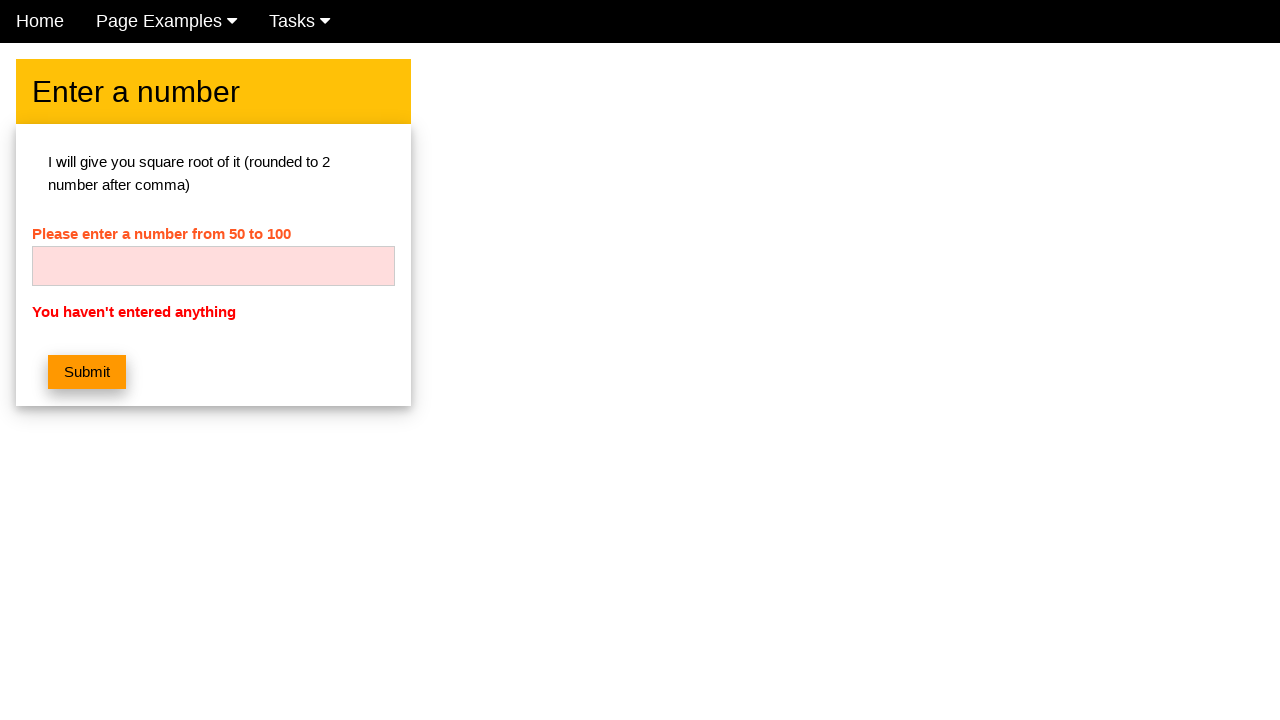

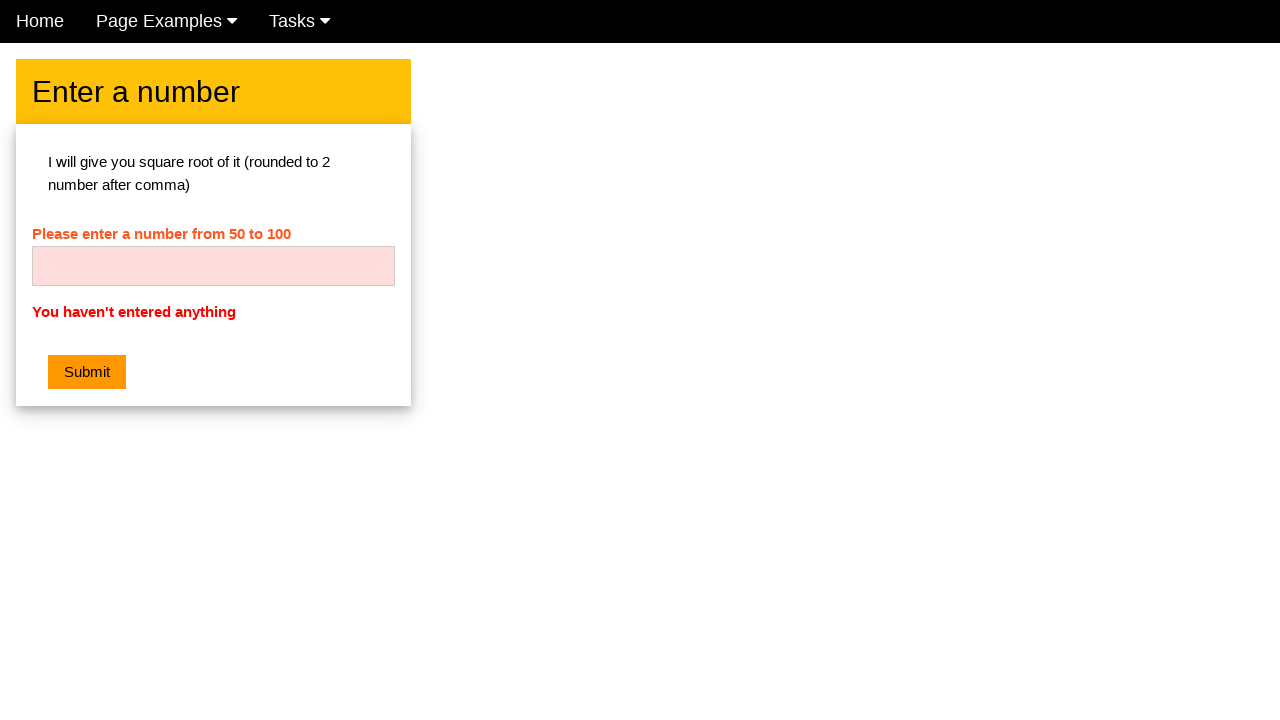